Tests a text box form by filling in user name, email, current address, and permanent address fields, then submitting the form

Starting URL: https://demoqa.com/text-box

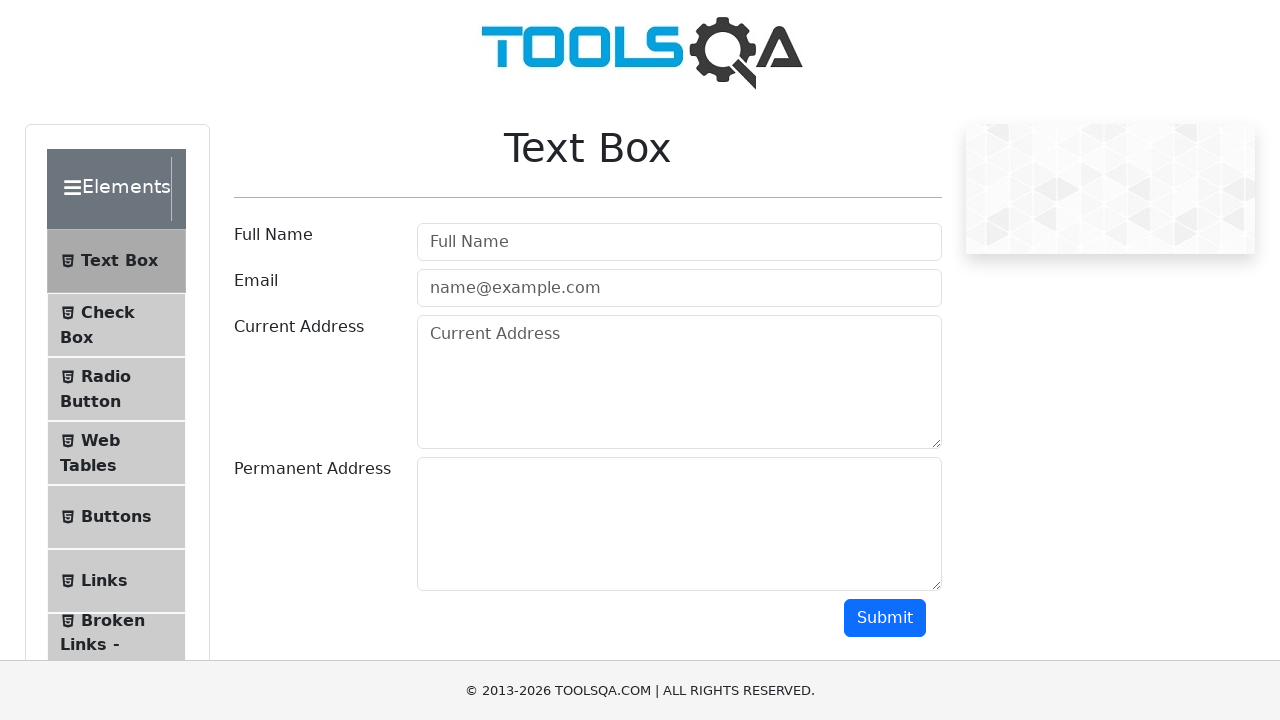

Clicked on userName field at (679, 242) on #userName
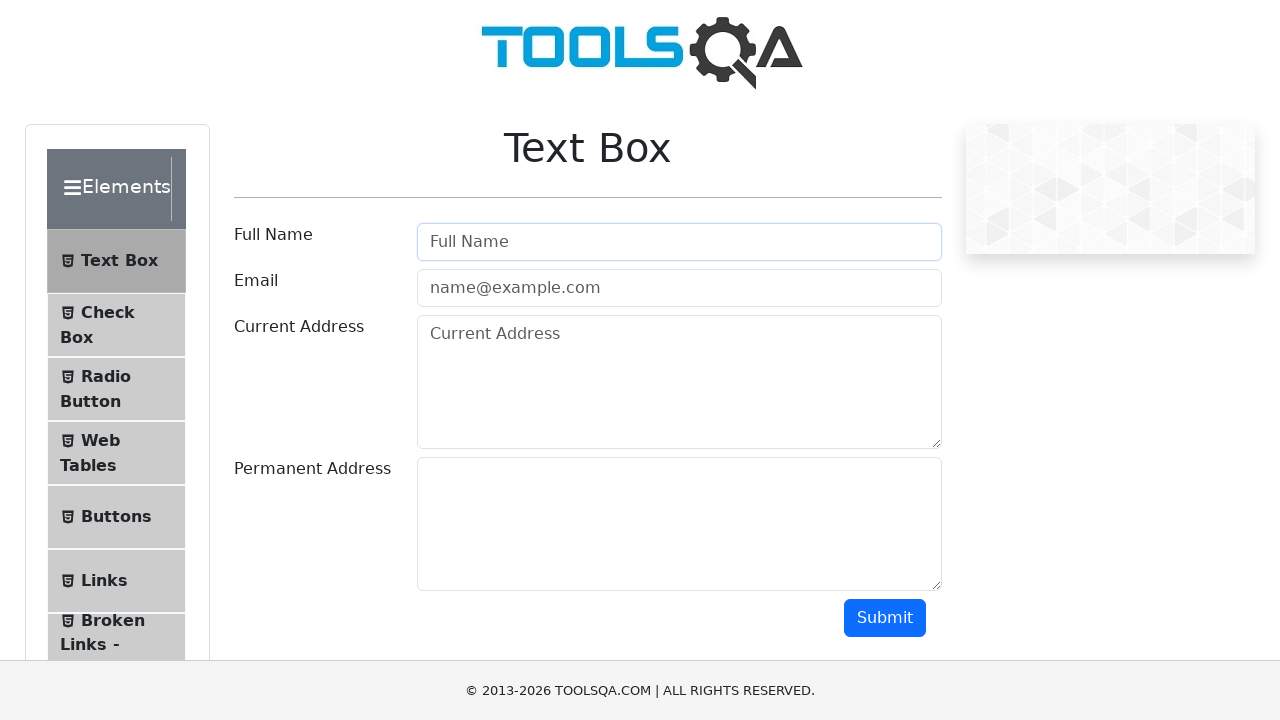

Filled userName field with 'Ayşegül' on #userName
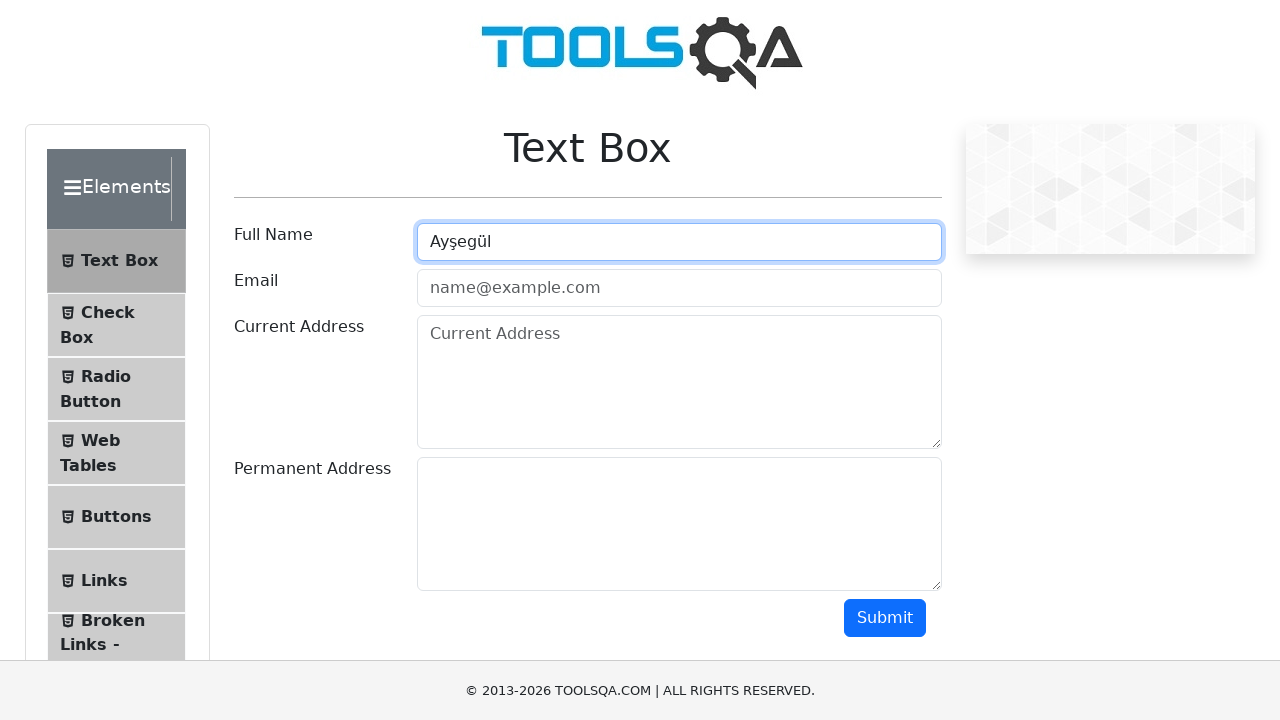

Clicked on userEmail field at (679, 288) on #userEmail
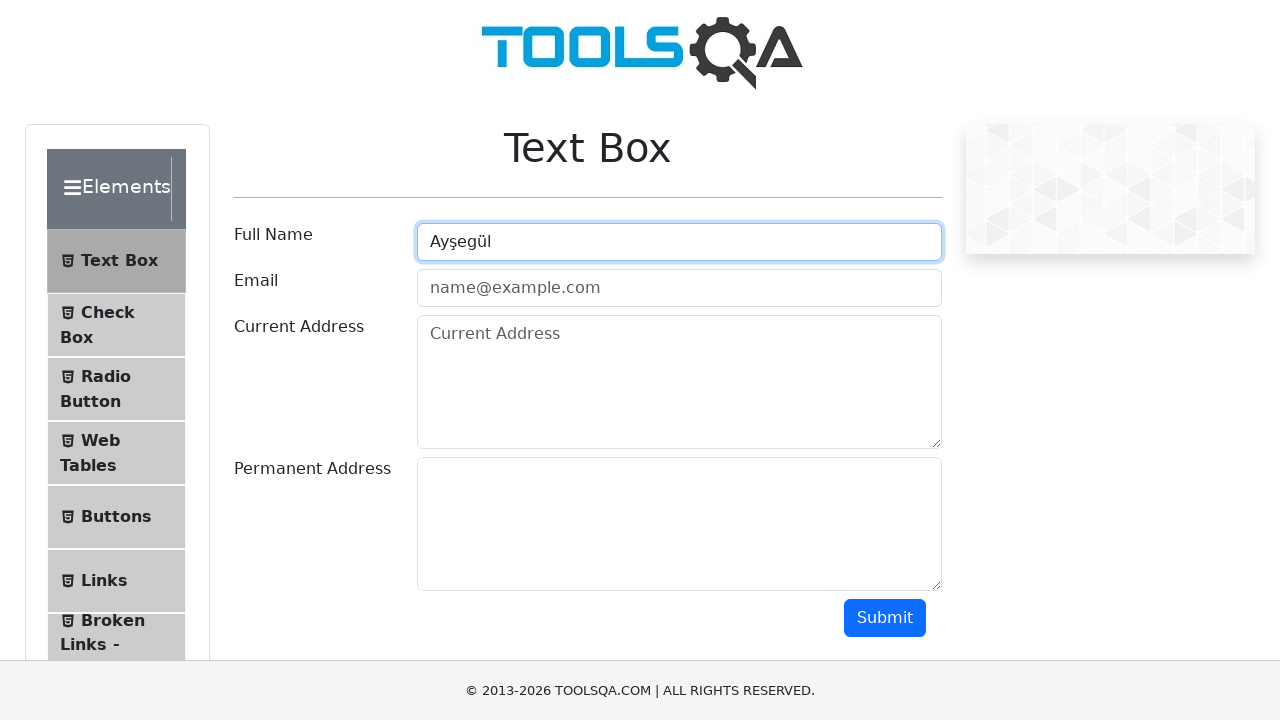

Filled userEmail field with 'aysegul.selek03@gmail.com' on #userEmail
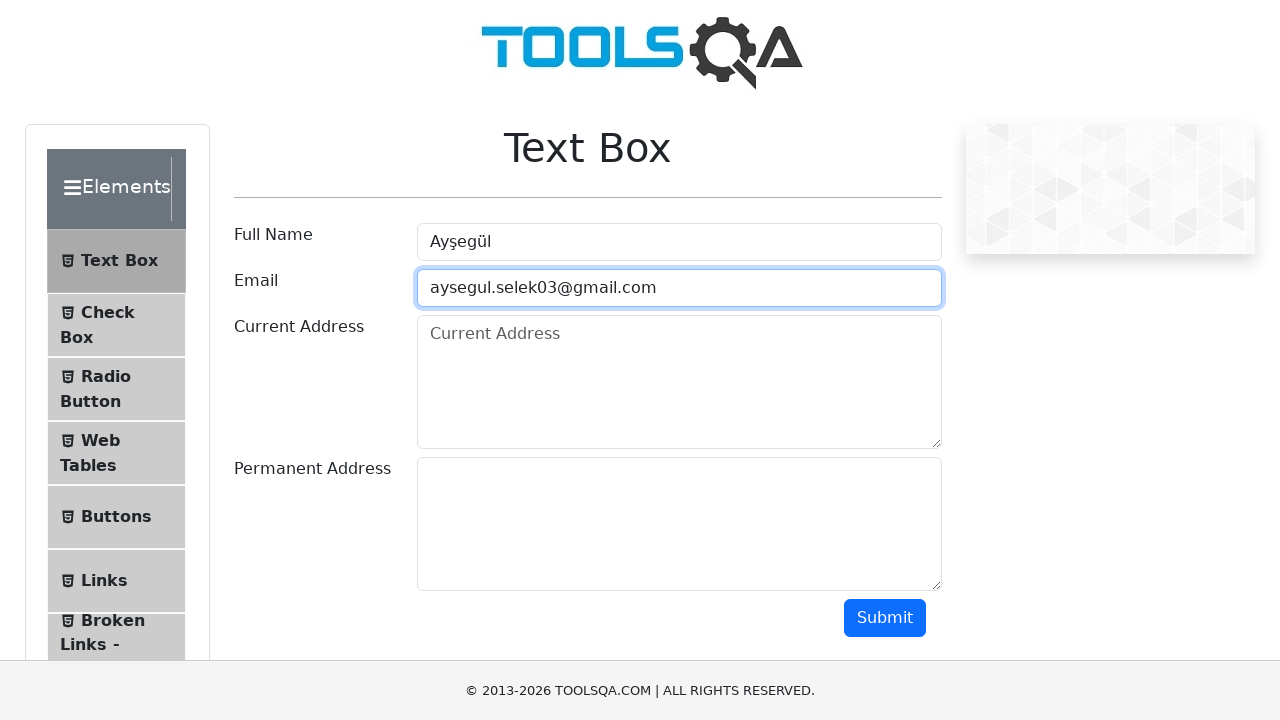

Clicked on Current Address field at (679, 382) on textarea[placeholder='Current Address']
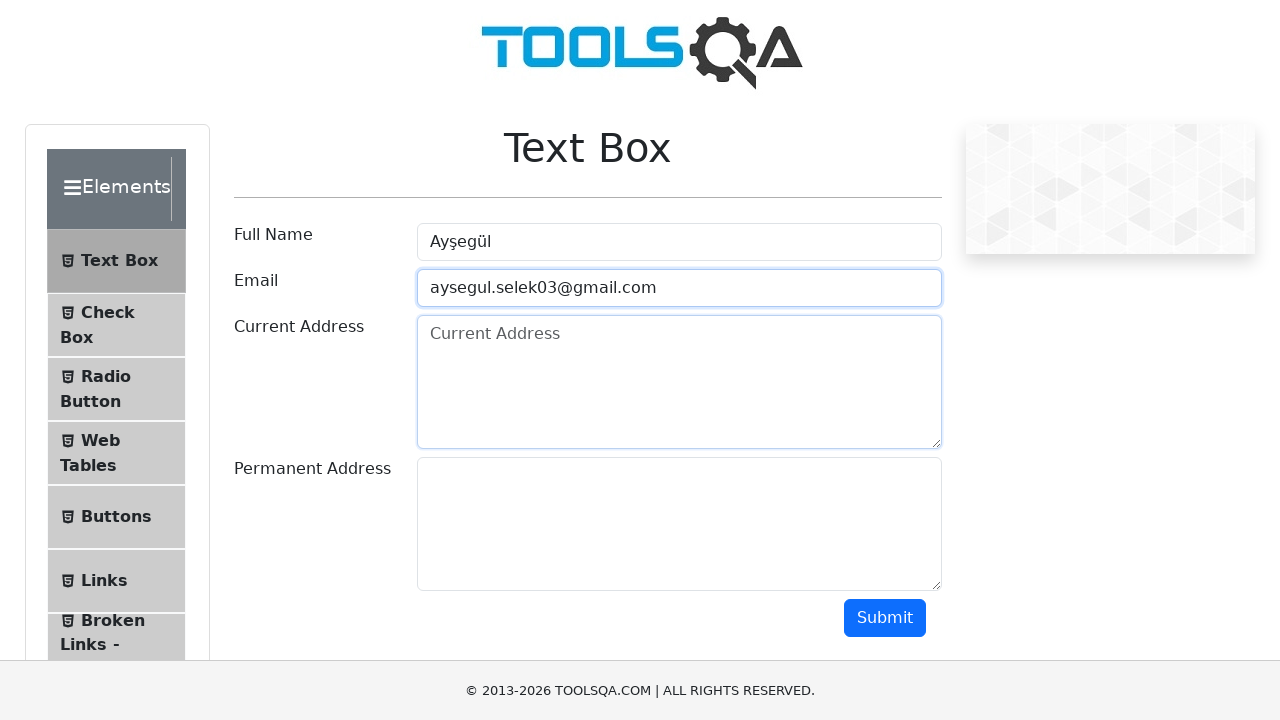

Filled Current Address field with 'Afyon, Türkiye' on textarea[placeholder='Current Address']
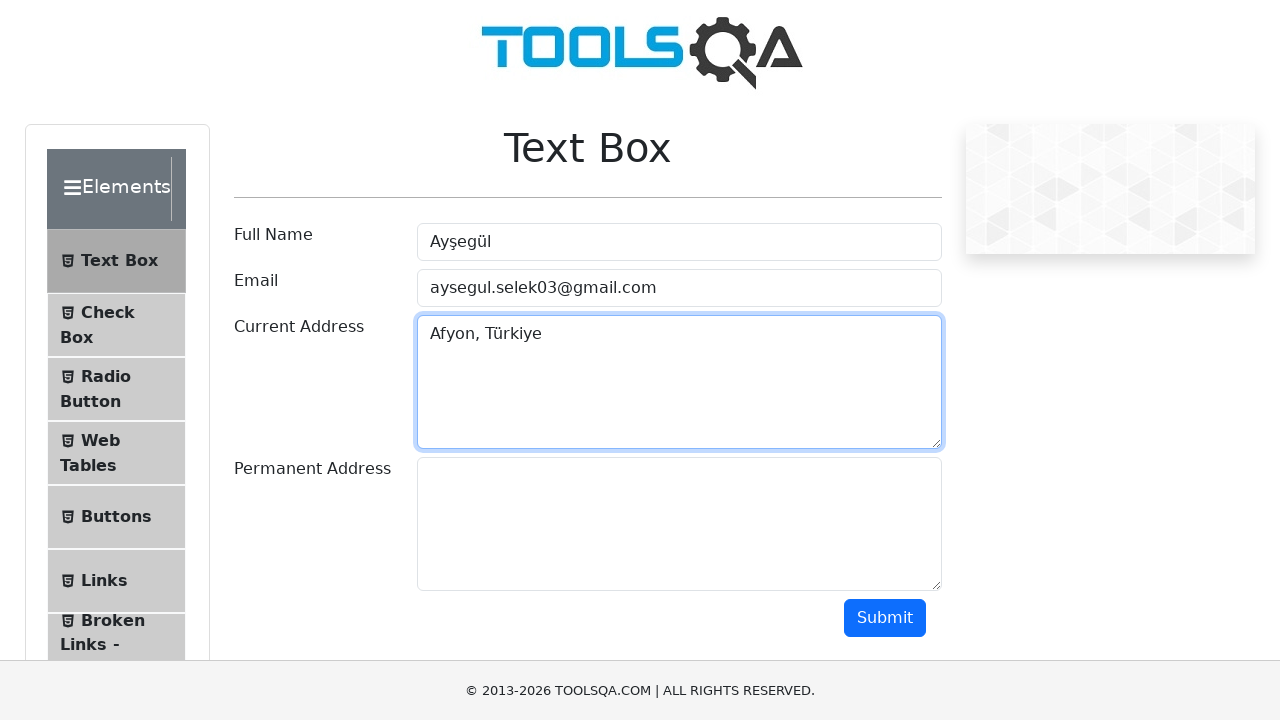

Clicked on permanentAddress field at (679, 524) on #permanentAddress
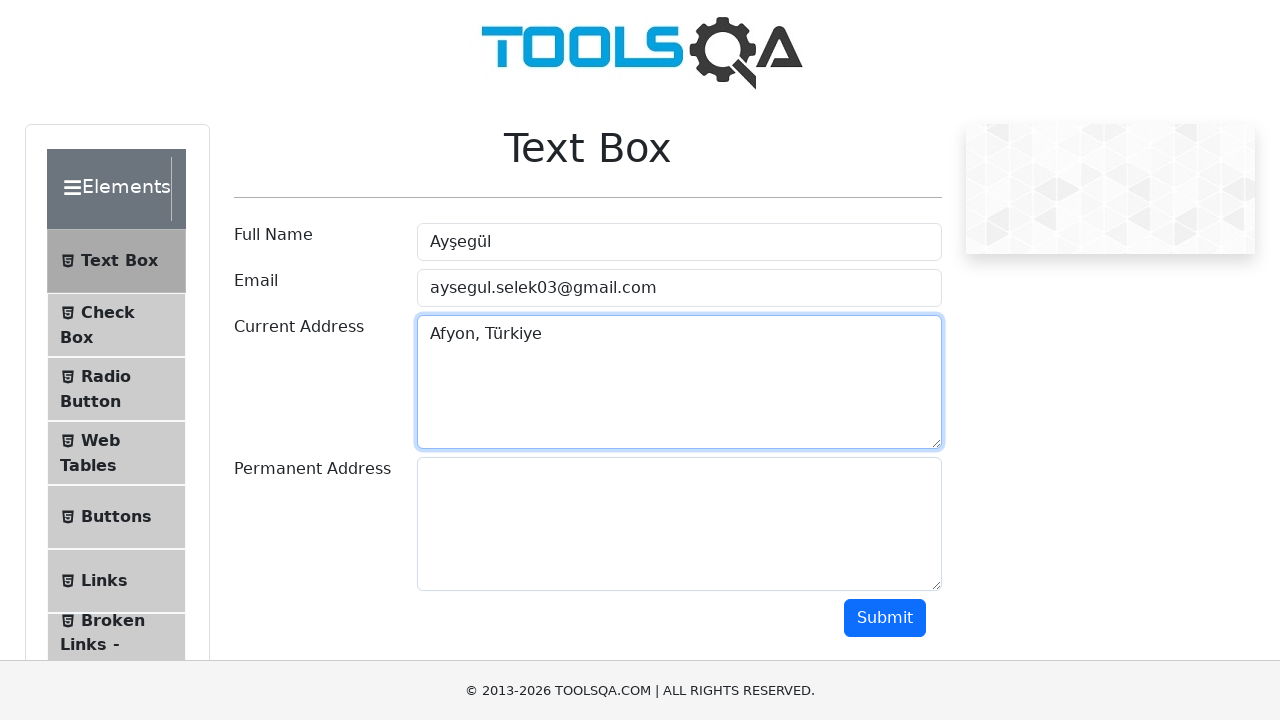

Filled permanentAddress field with 'Afyon, Türkiye' on #permanentAddress
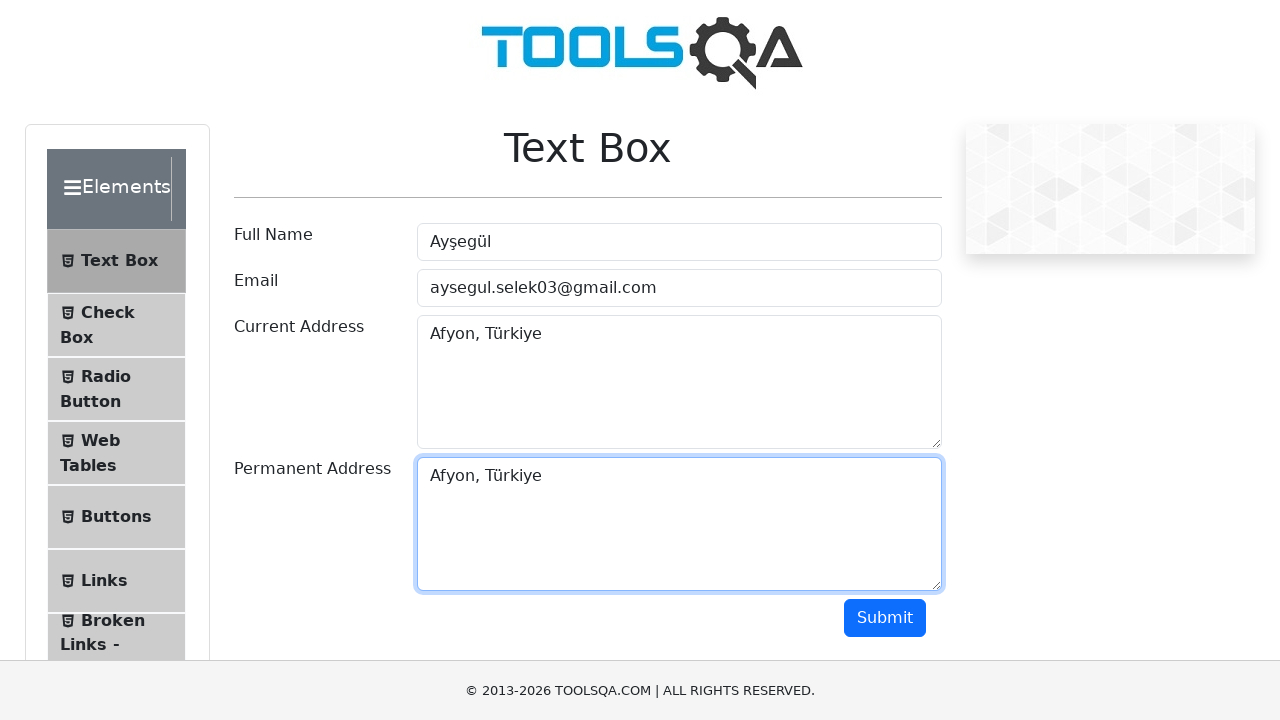

Clicked submit button to submit the form at (885, 618) on button.btn
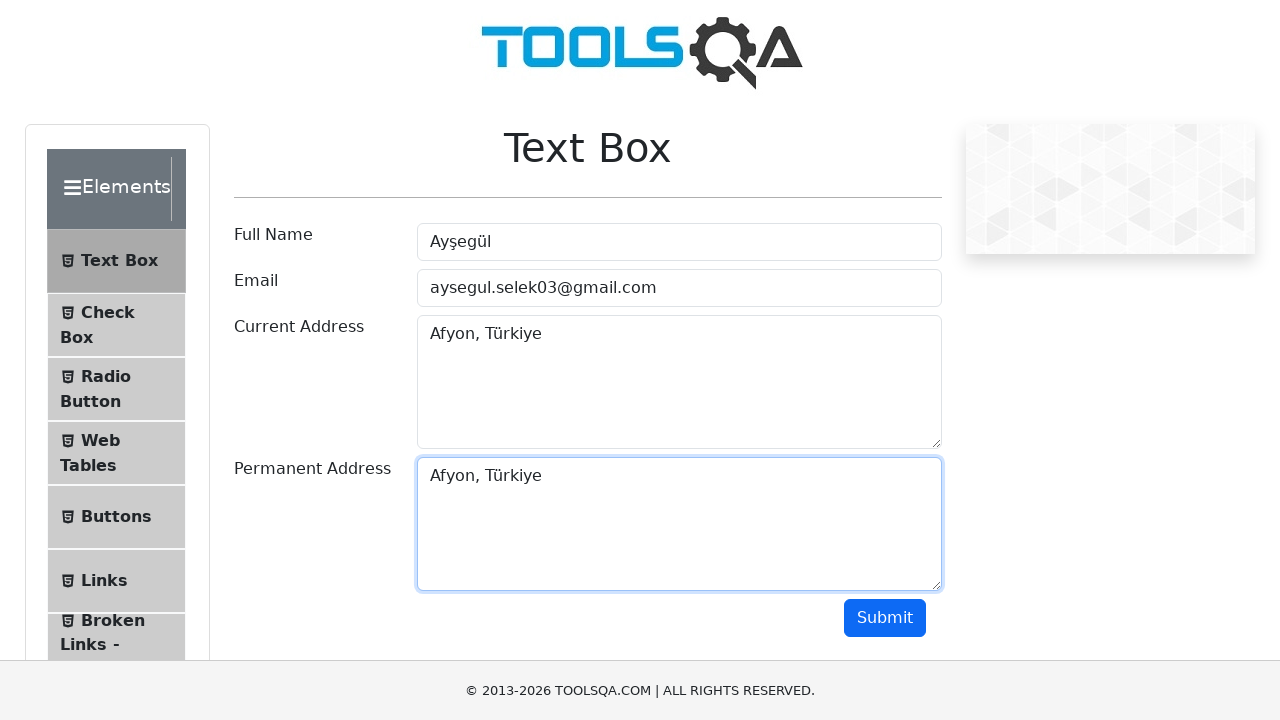

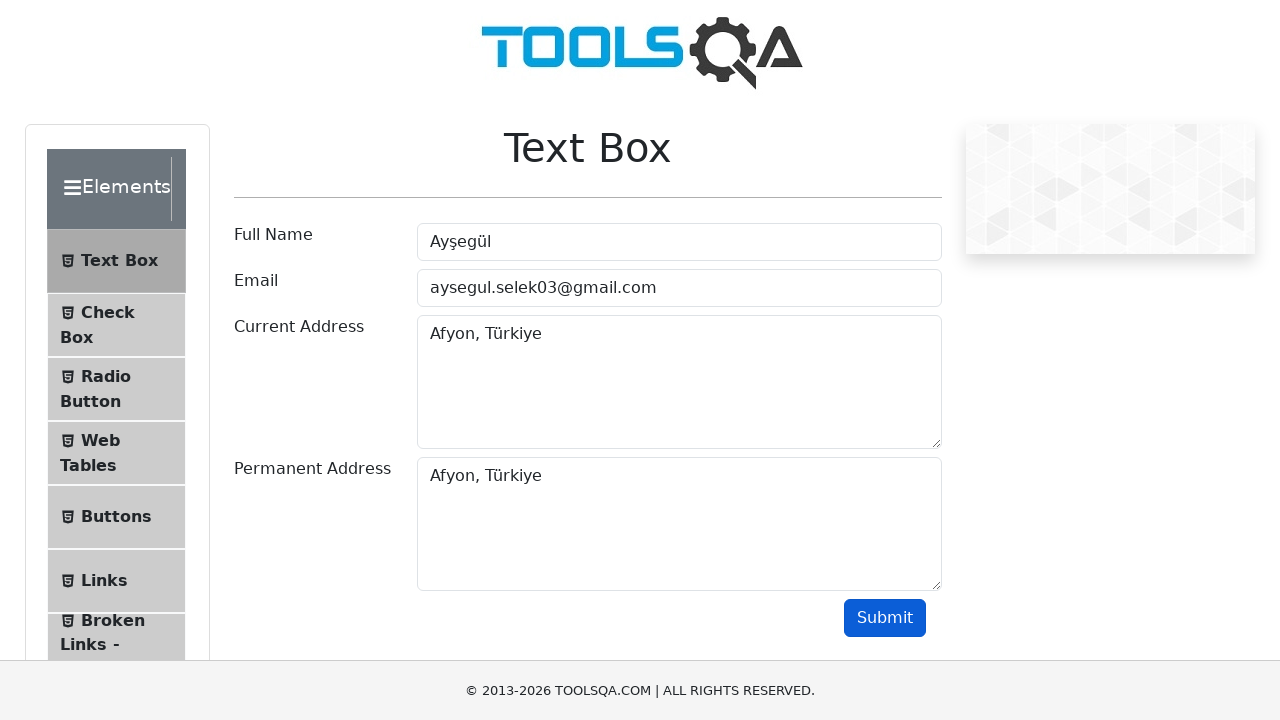